Tests clicking a button that renders an element and waits for it to become visible

Starting URL: https://atidcollege.co.il/Xamples/ex_synchronization.html

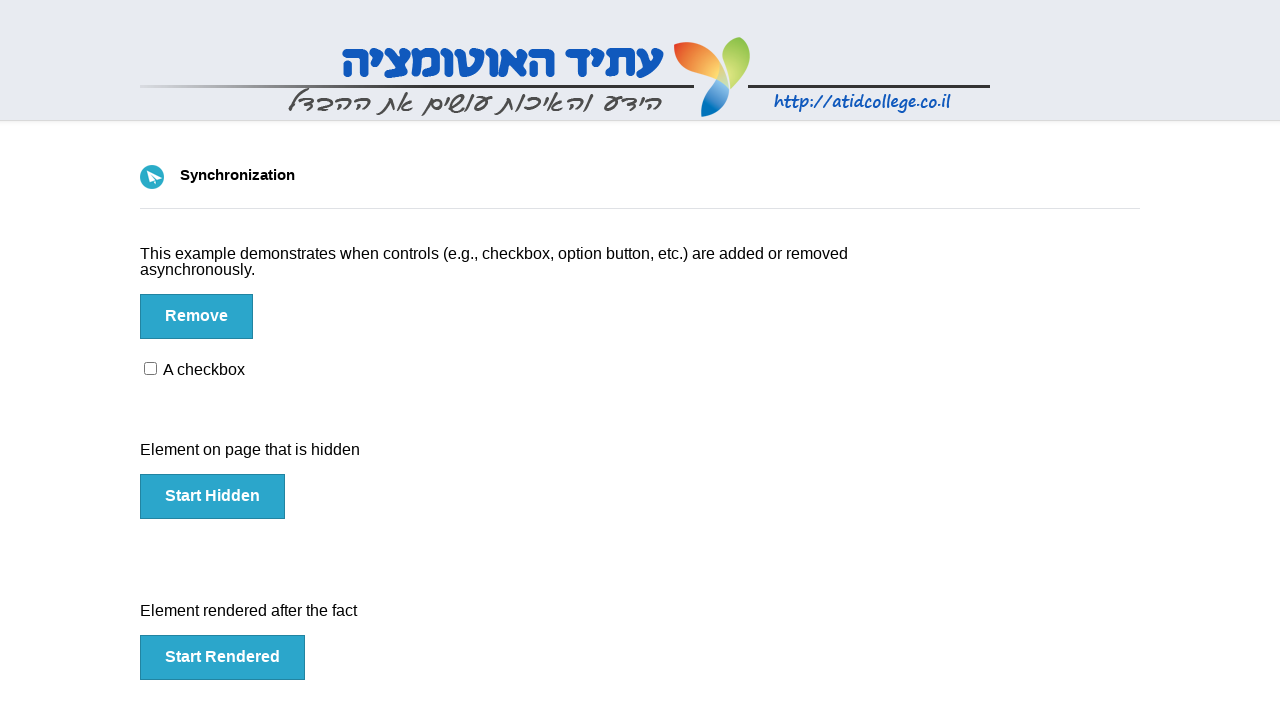

Clicked the rendered button at (222, 658) on #rendered
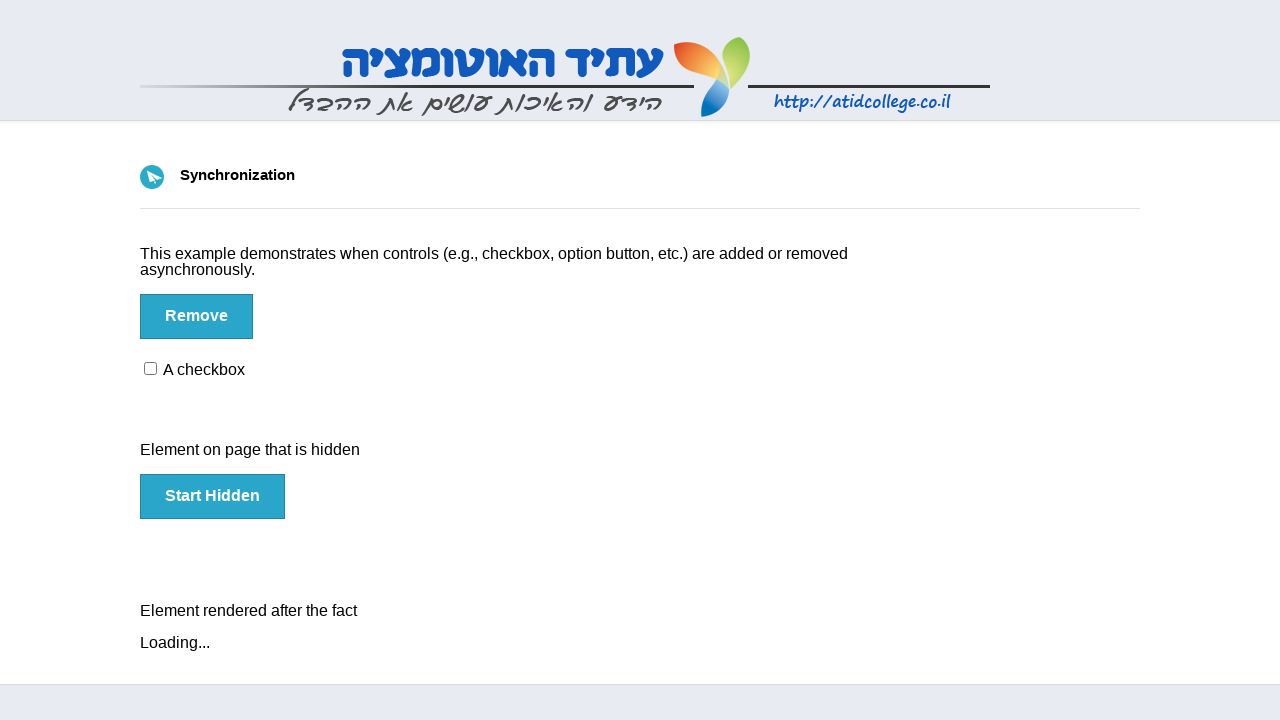

Waited for rendered element to become visible
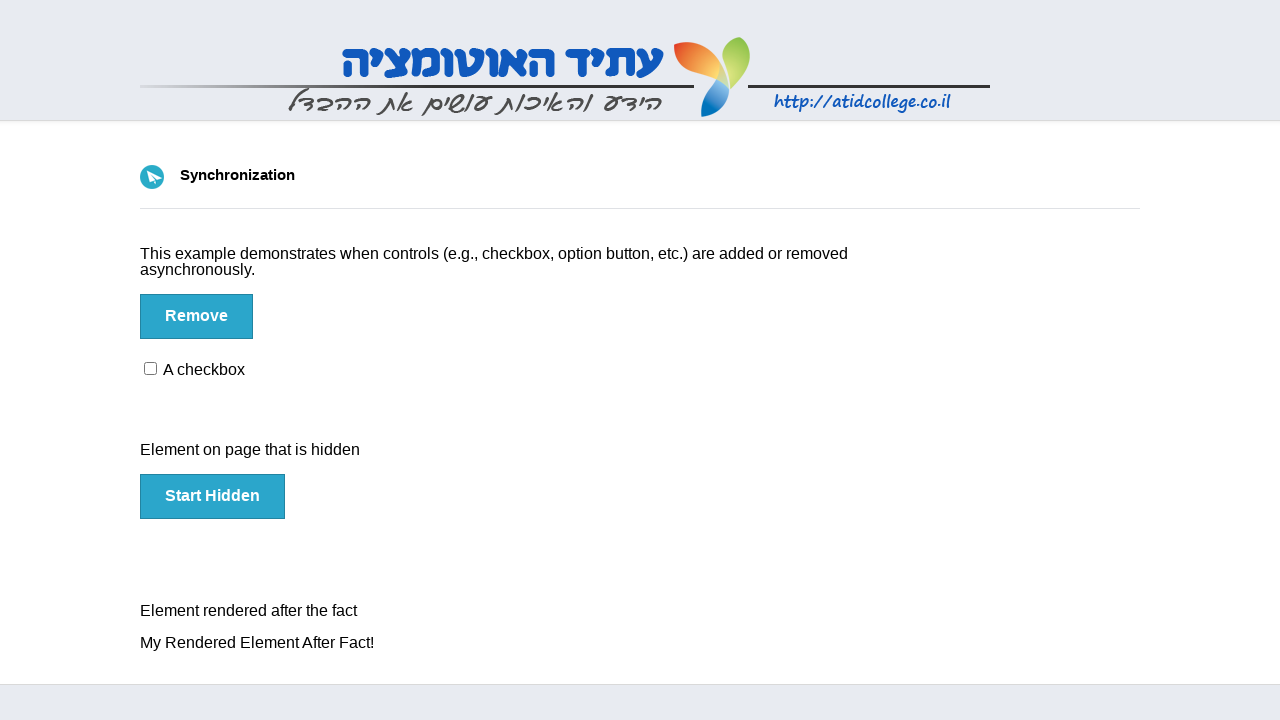

Verified rendered element text content matches expected value
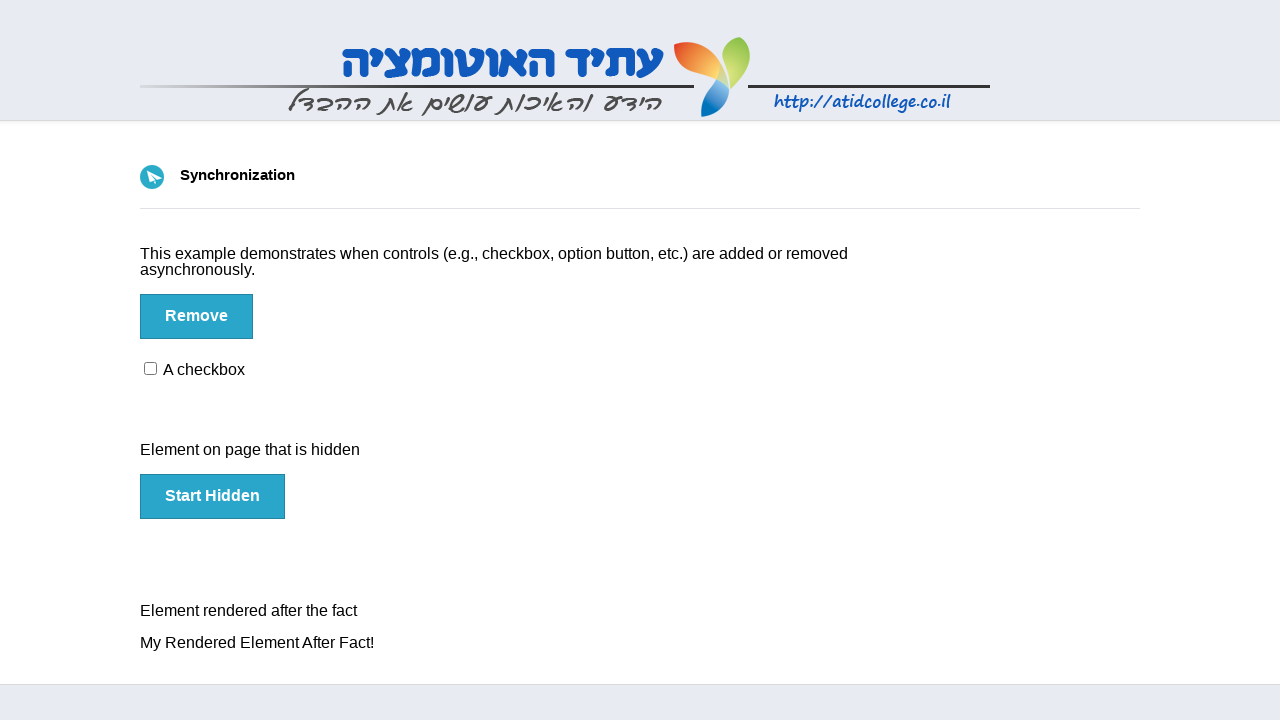

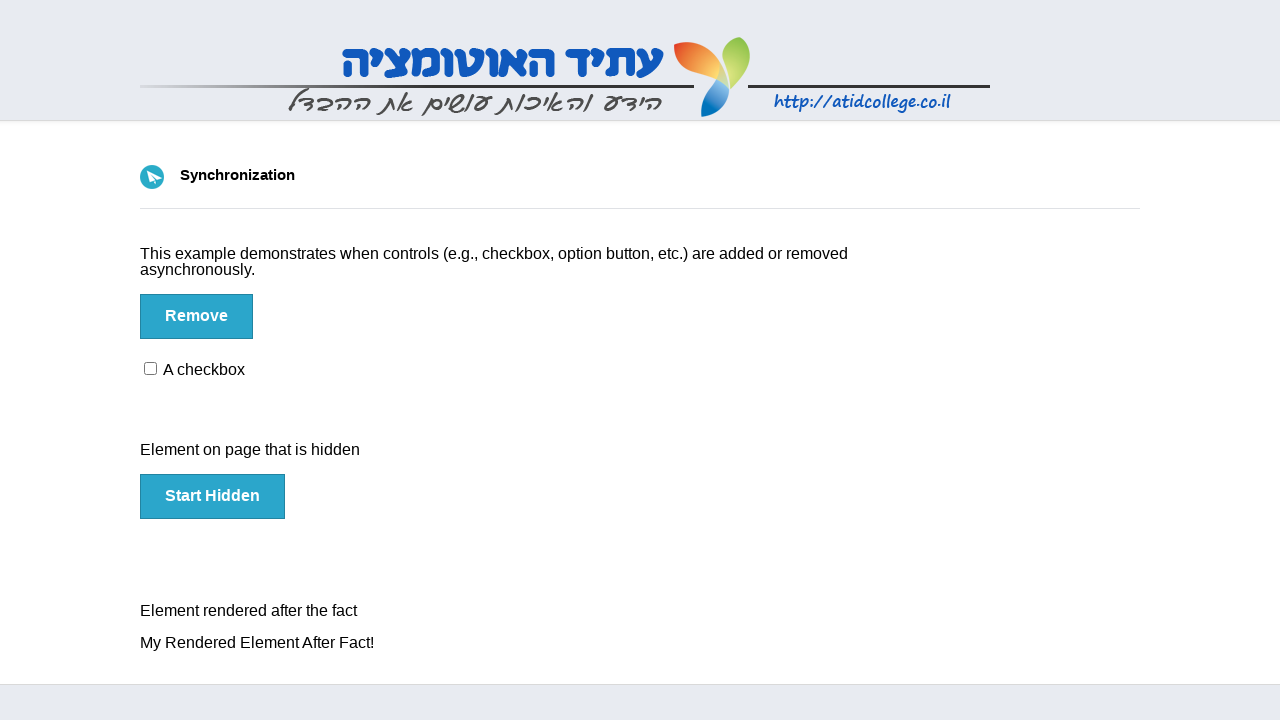